Tests a data types form by filling in various fields (name, address, contact info, job details) with random fake data and submitting the form, then verifying all fields show success status.

Starting URL: https://bonigarcia.dev/selenium-webdriver-java/data-types.html

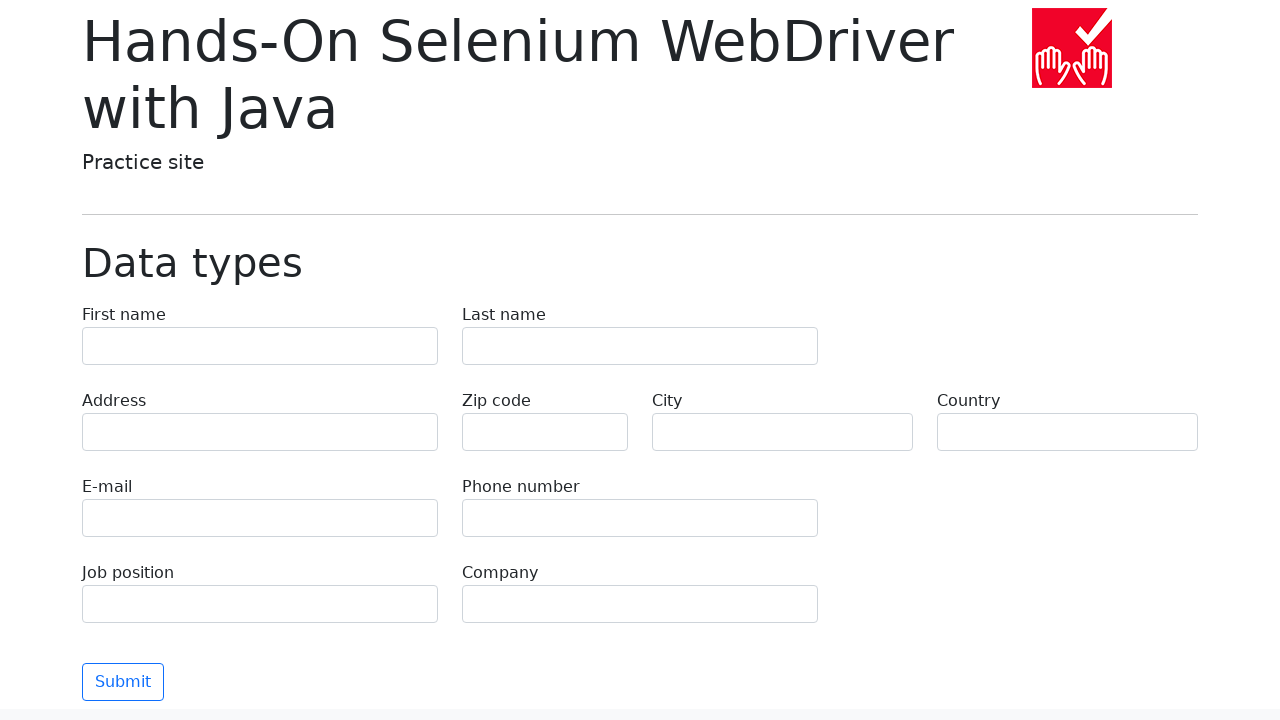

Filled first name field with 'Jennifer' on input[name='first-name']
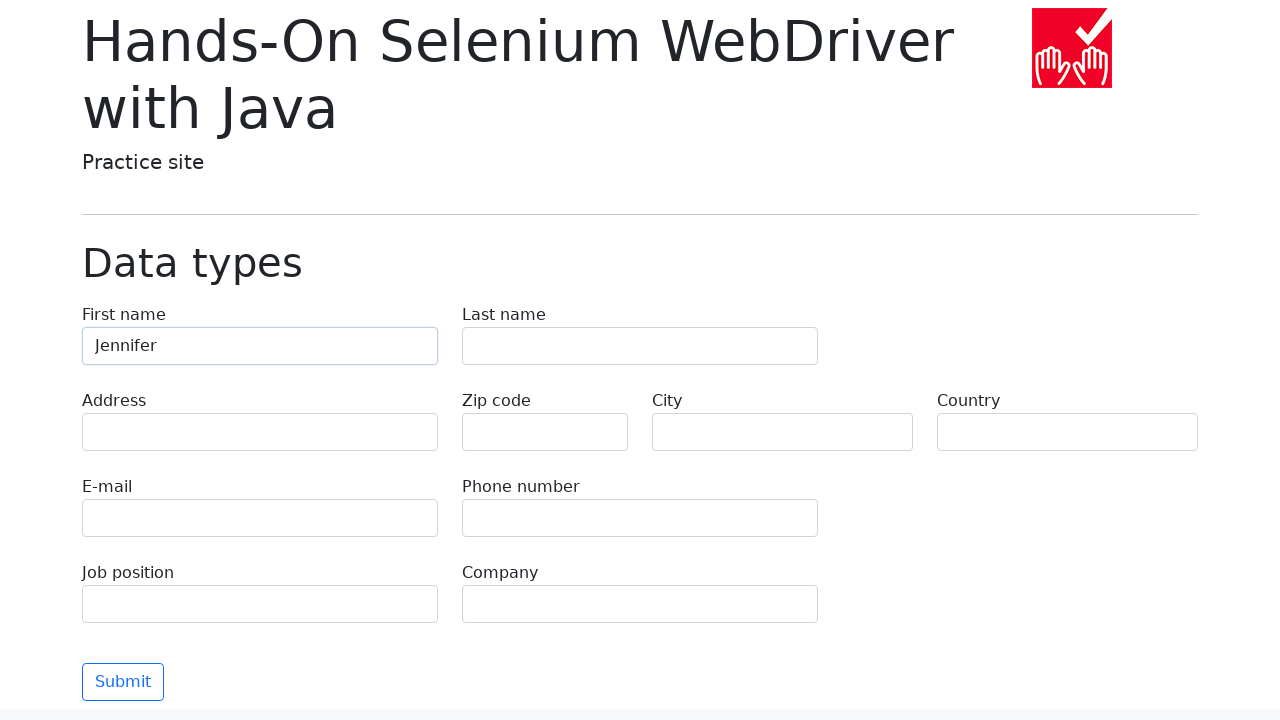

Filled last name field with 'Martinez' on input[name='last-name']
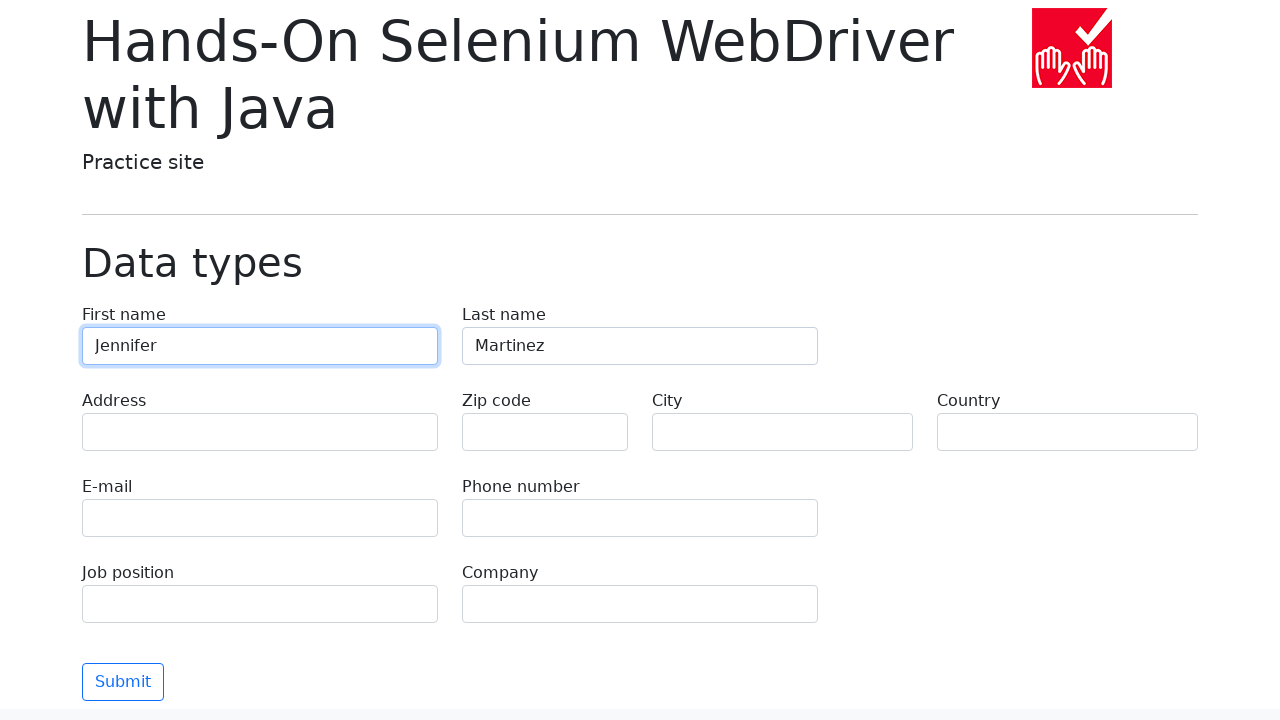

Filled address field with '742 Evergreen Terrace, Springfield, IL 62701' on input[name='address']
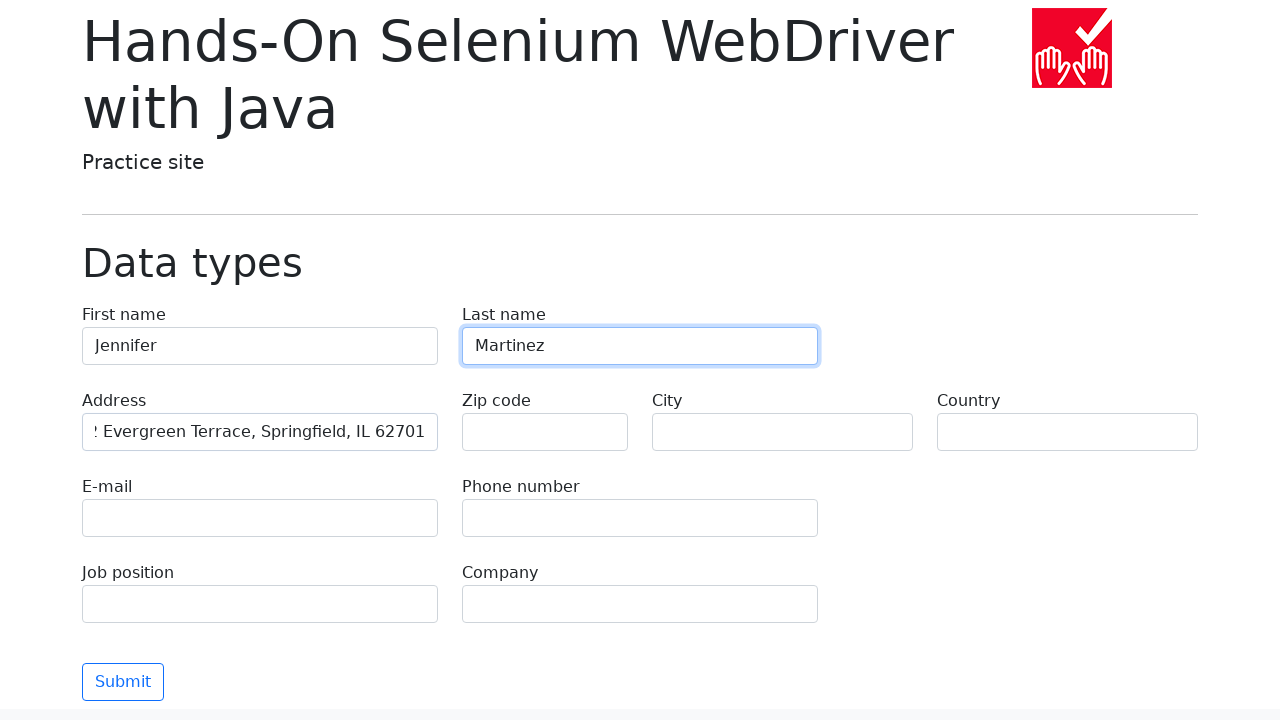

Filled zip code field with '90210' on input[name='zip-code']
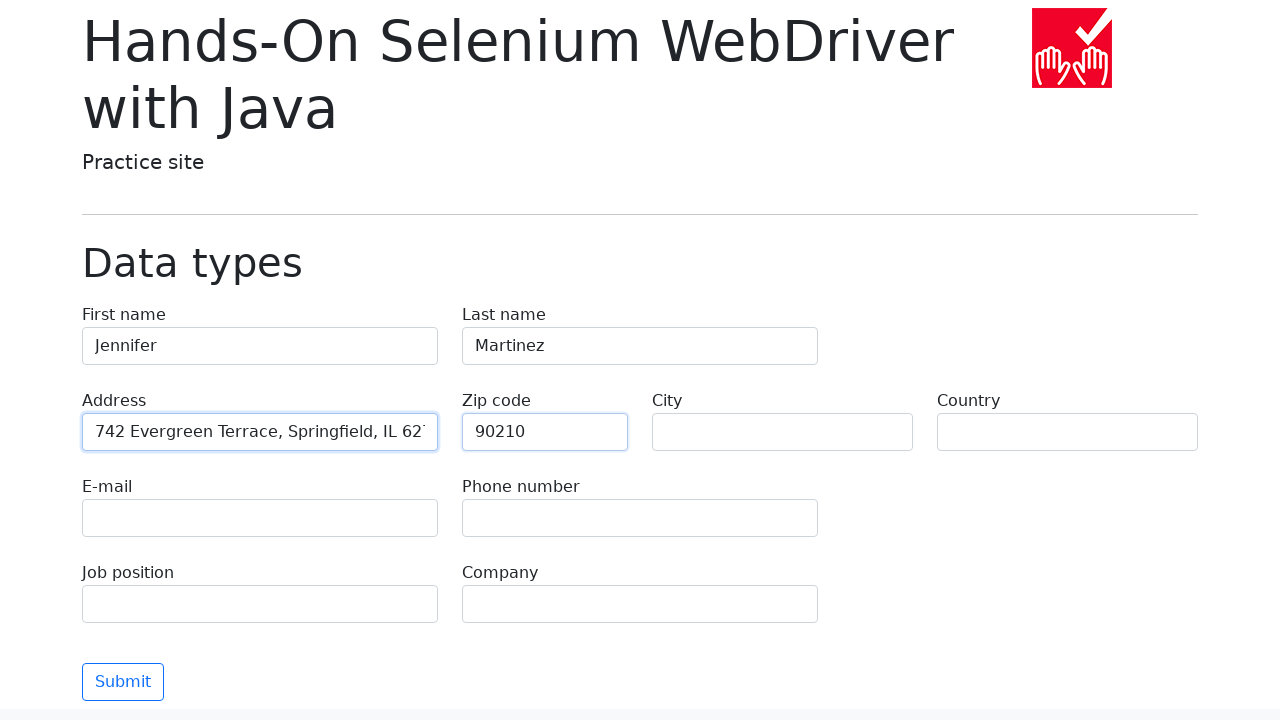

Filled city field with 'Los Angeles' on input[name='city']
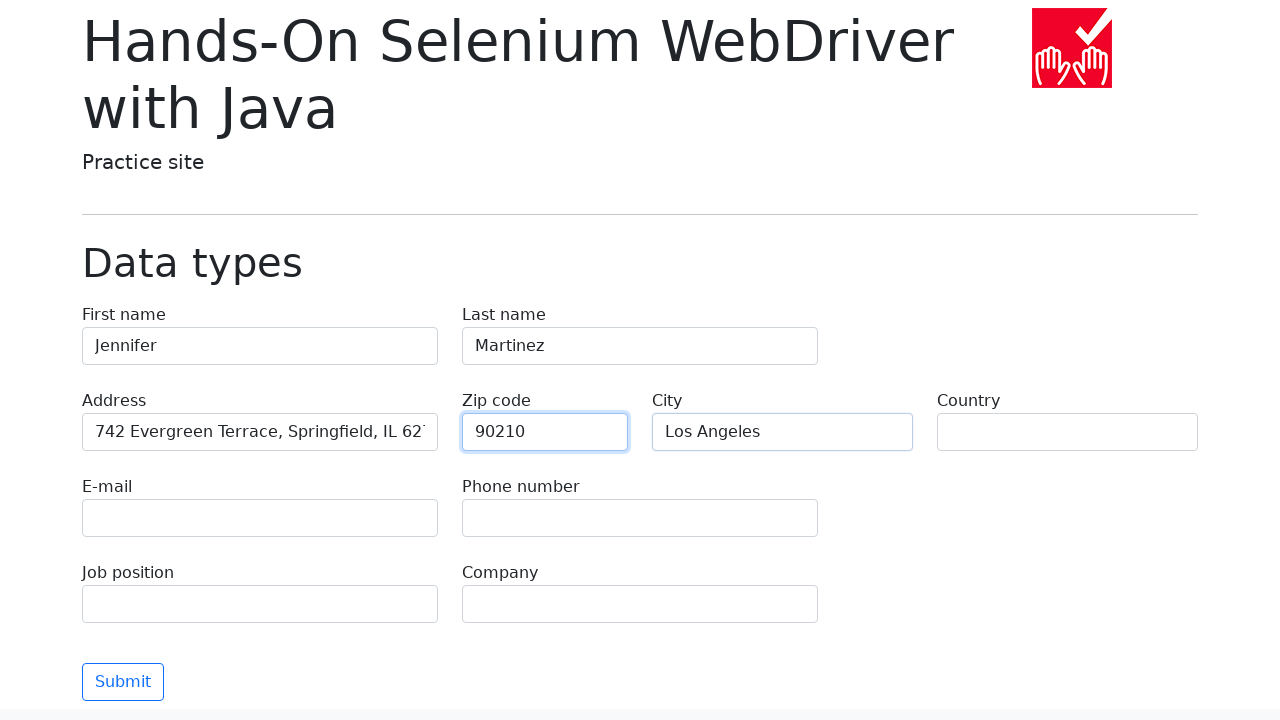

Filled country field with 'United States' on input[name='country']
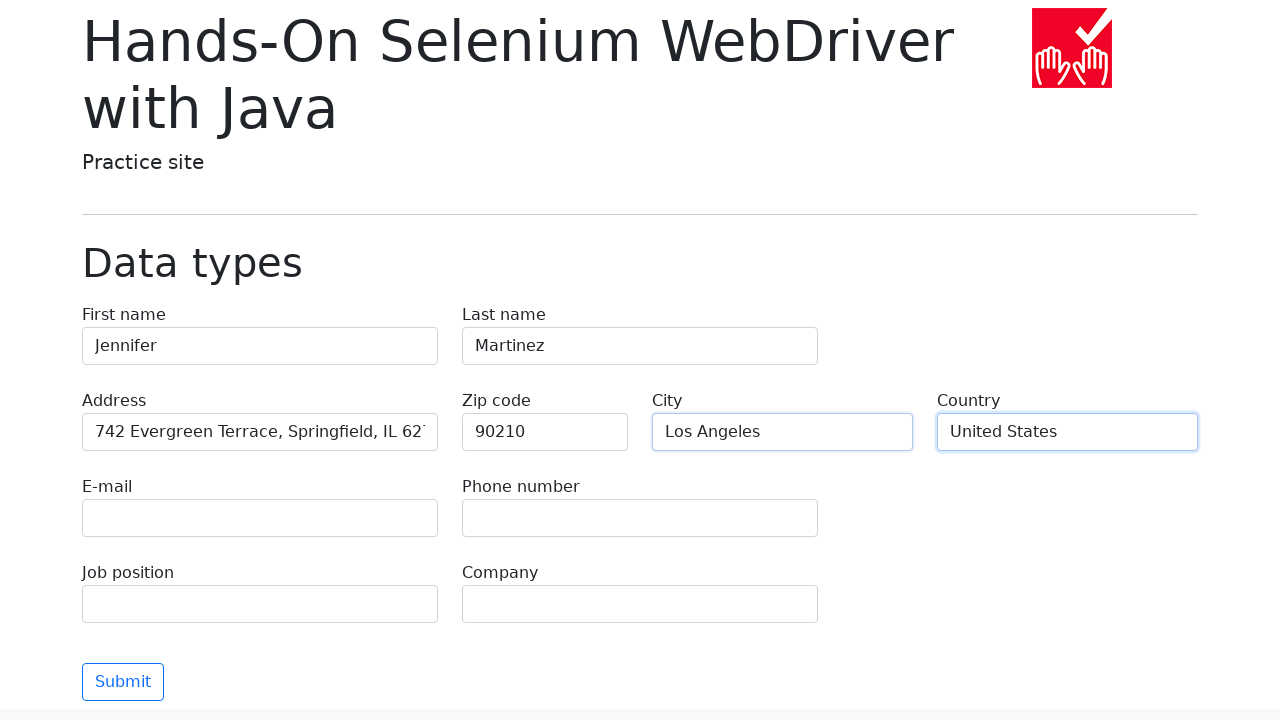

Filled email field with 'jennifer.martinez@example.com' on input[name='e-mail']
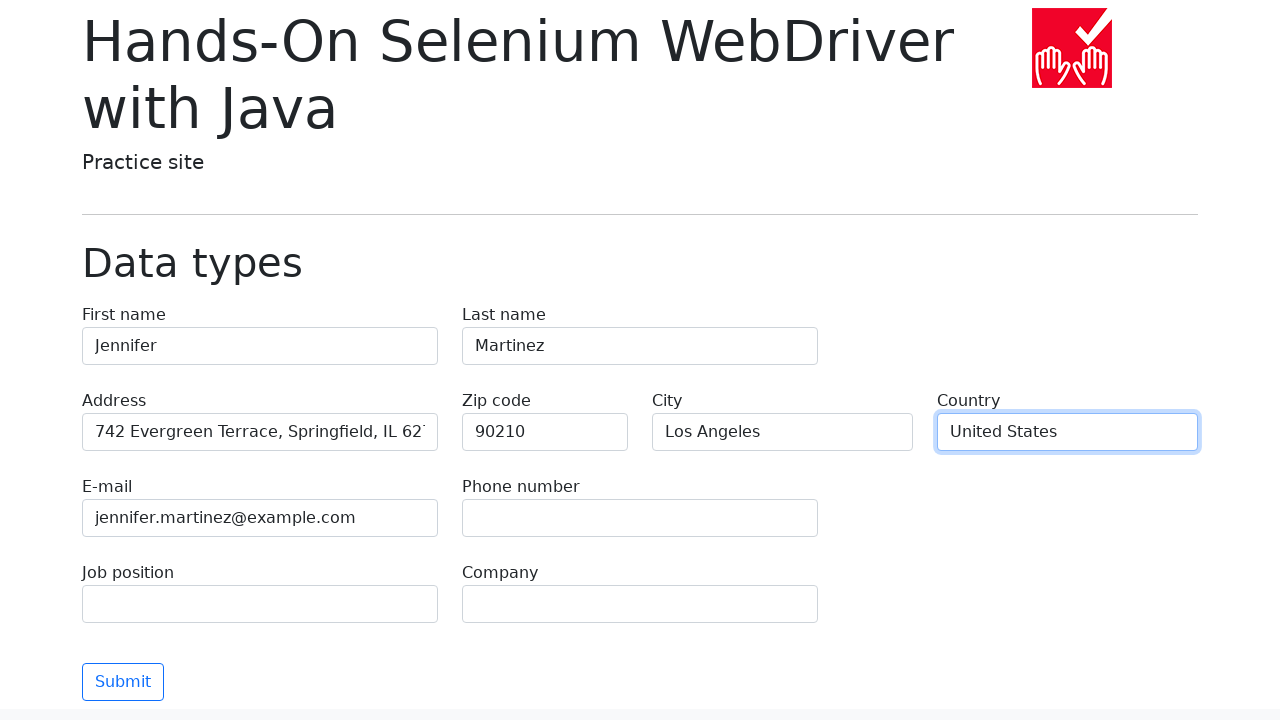

Filled phone field with '555-123-4567' on input[name='phone']
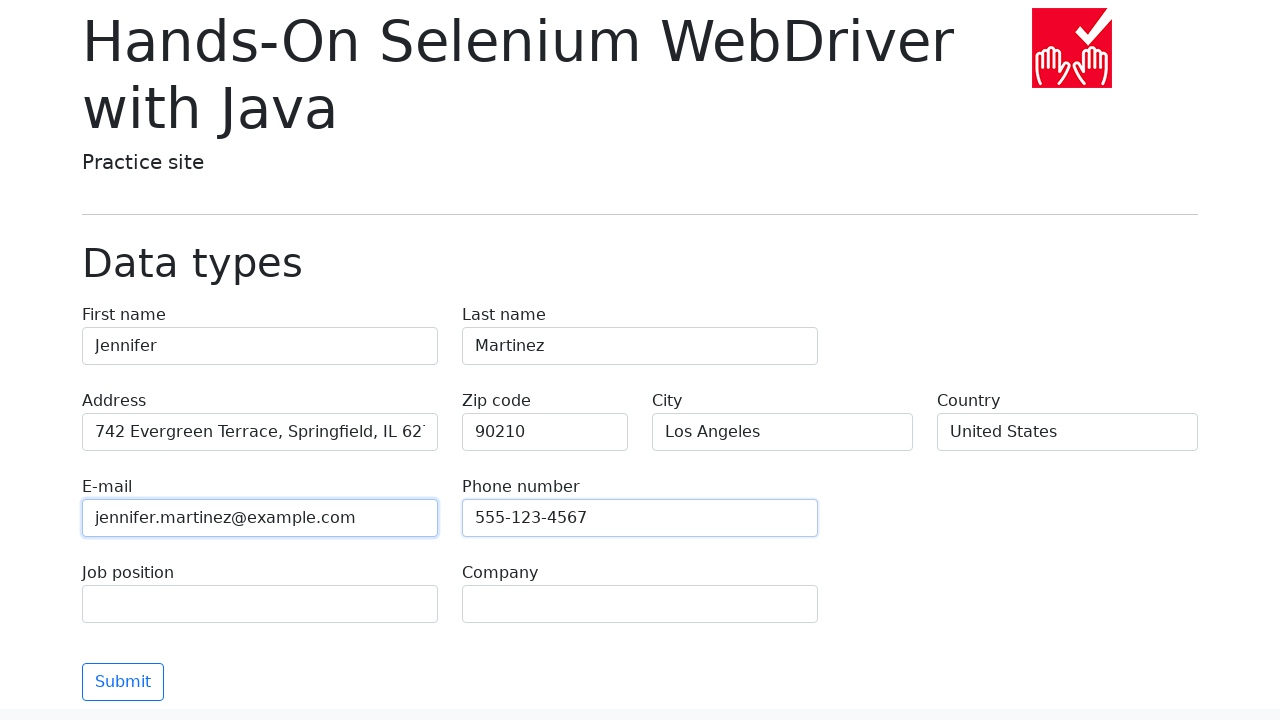

Filled job position field with 'Software Engineer' on input[name='job-position']
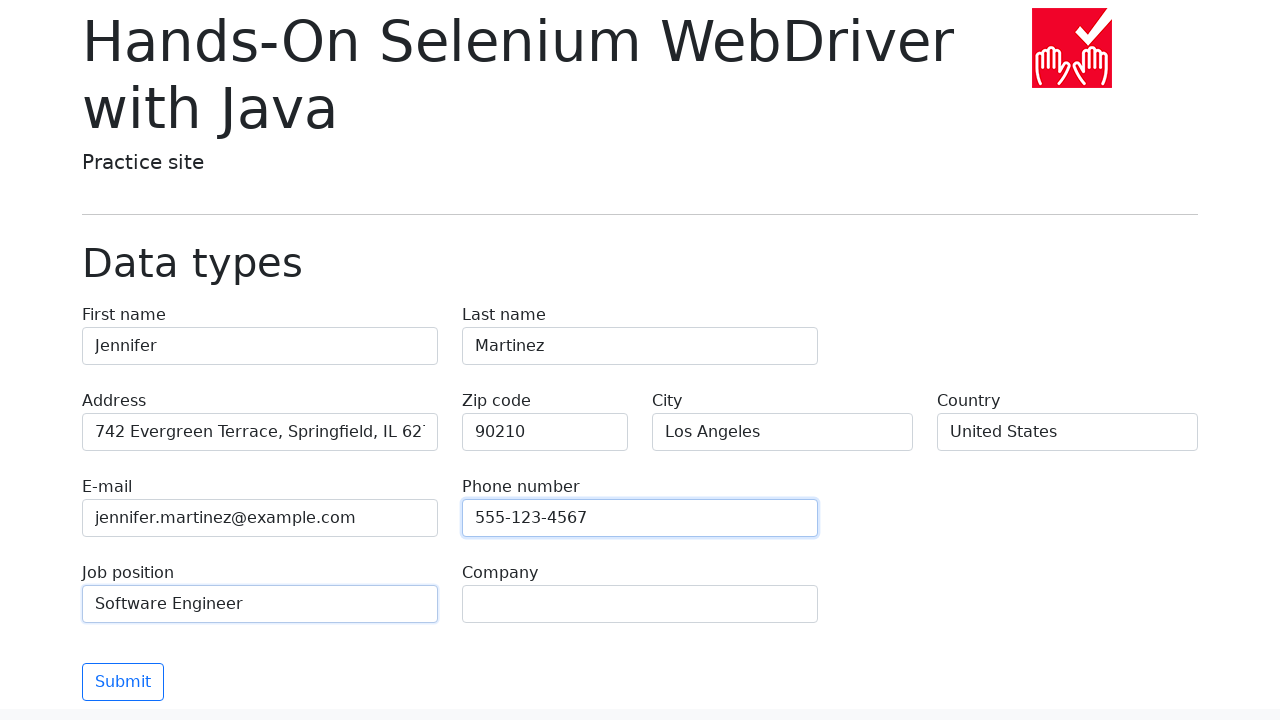

Filled company field with 'Tech Solutions Inc.' on input[name='company']
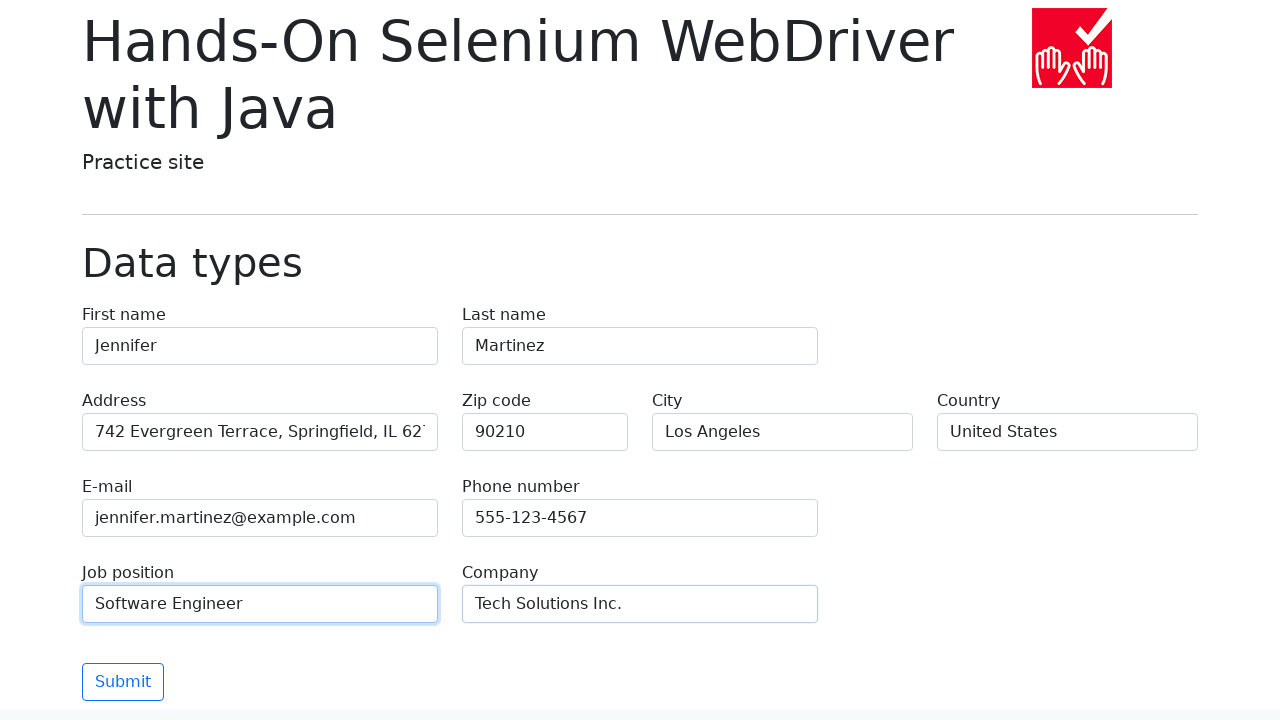

Clicked form submit button at (123, 682) on form button[type='submit']
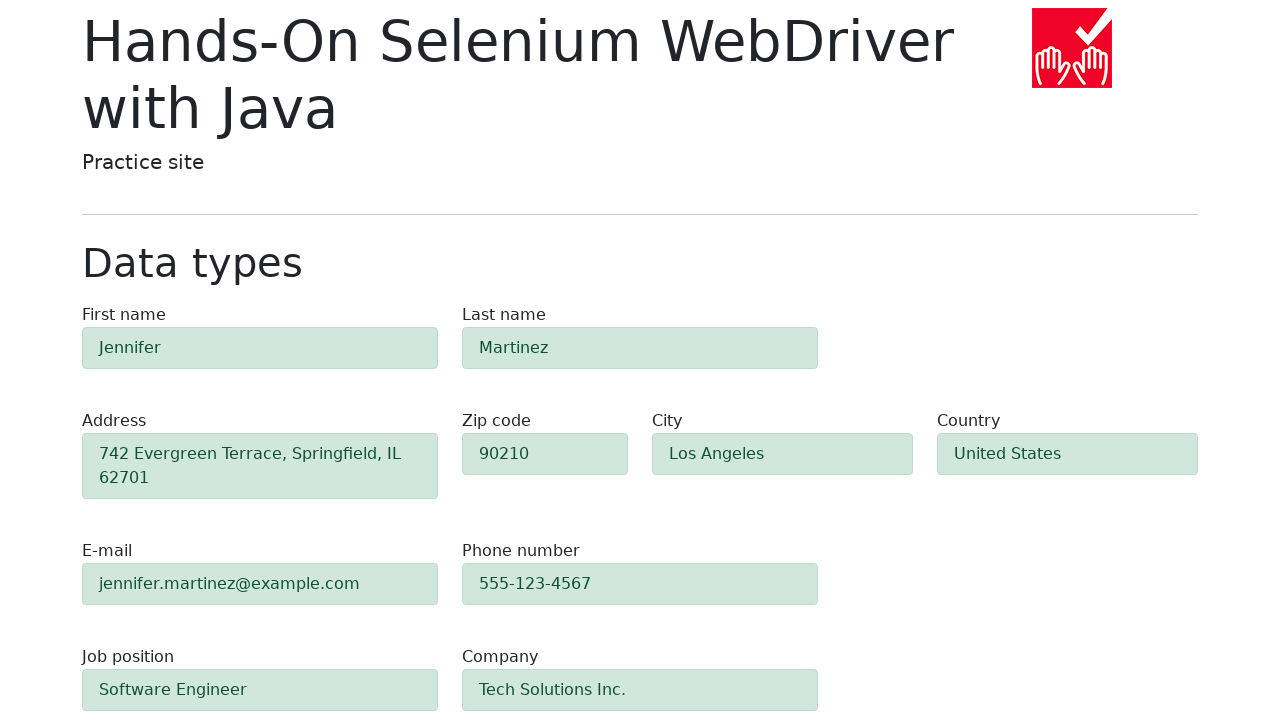

Form submitted successfully with all fields showing success status
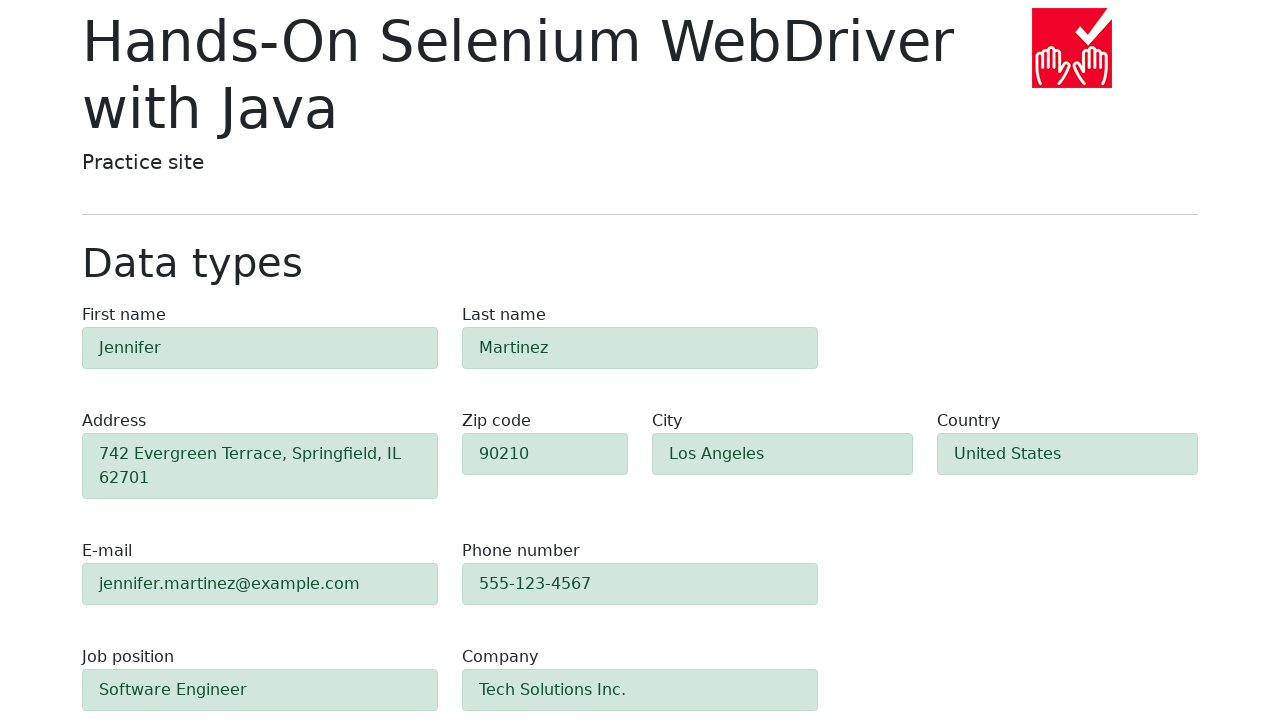

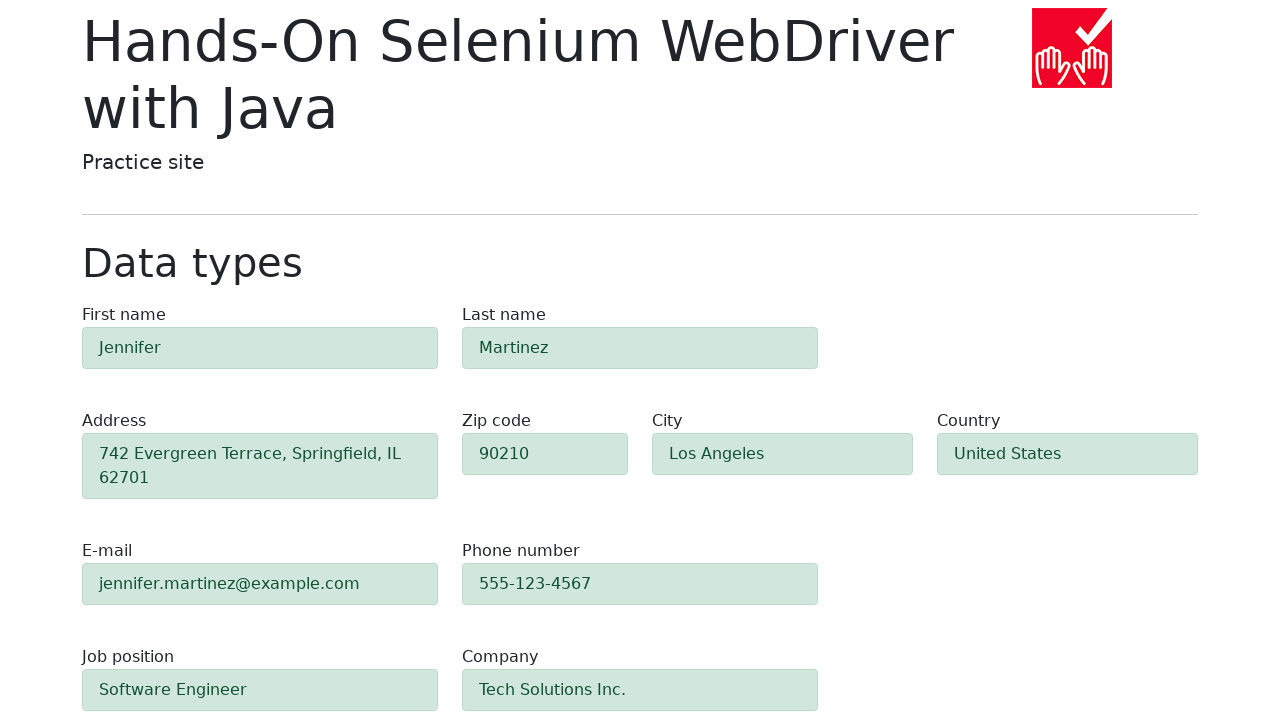